Tests valid login functionality by entering admin credentials and verifying successful navigation to the main page

Starting URL: https://ashraaf7.github.io/AA-Practice-Test-Automation/index.html

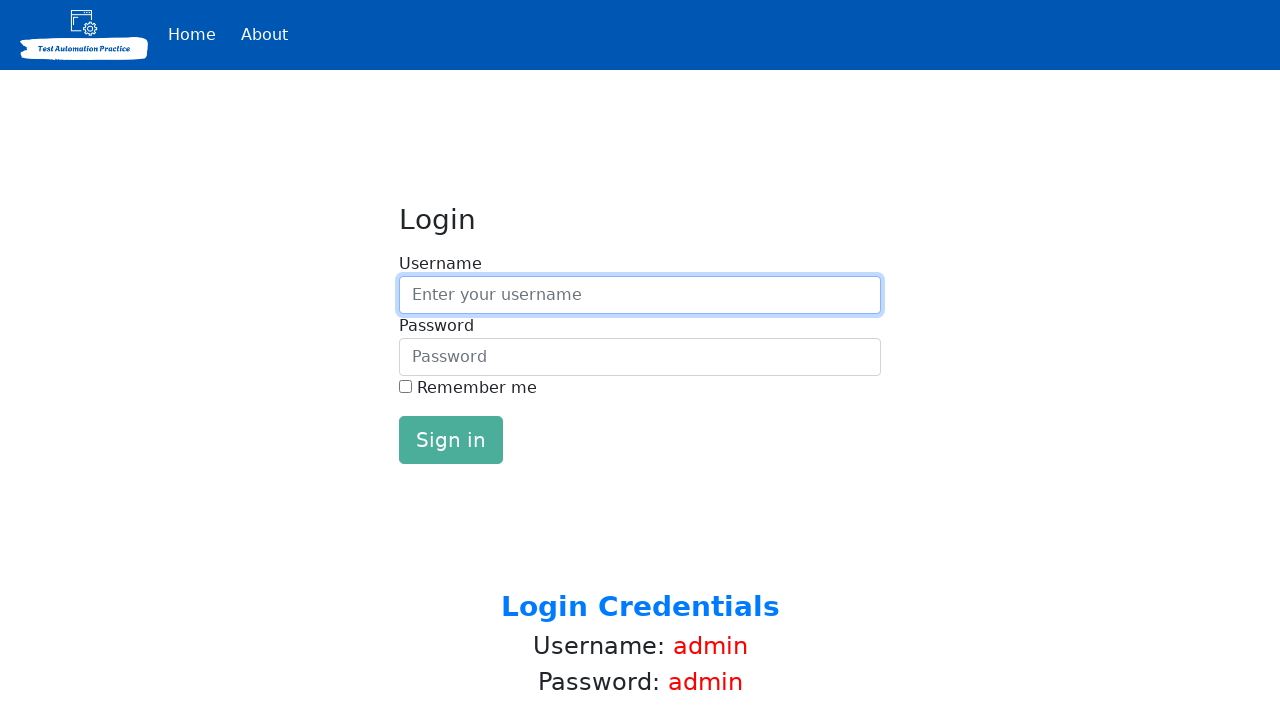

Entered admin username in the username field on #inputUsername
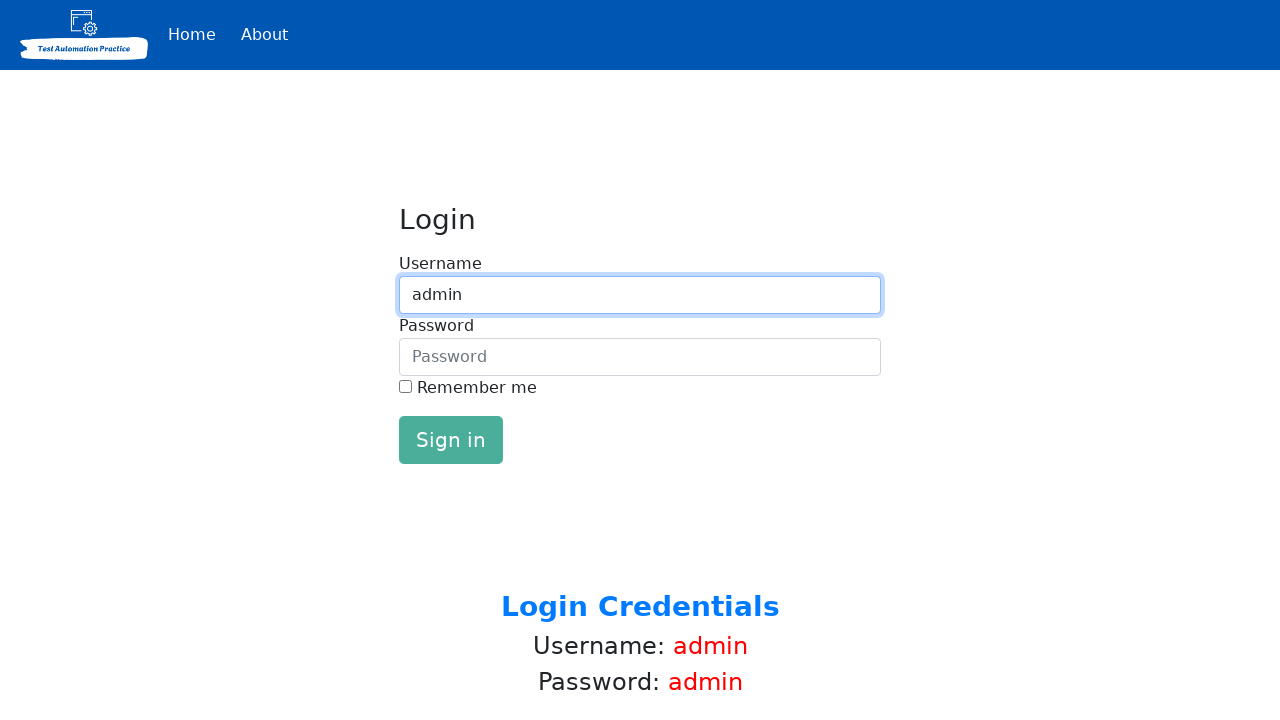

Entered admin password in the password field on #inputPassword
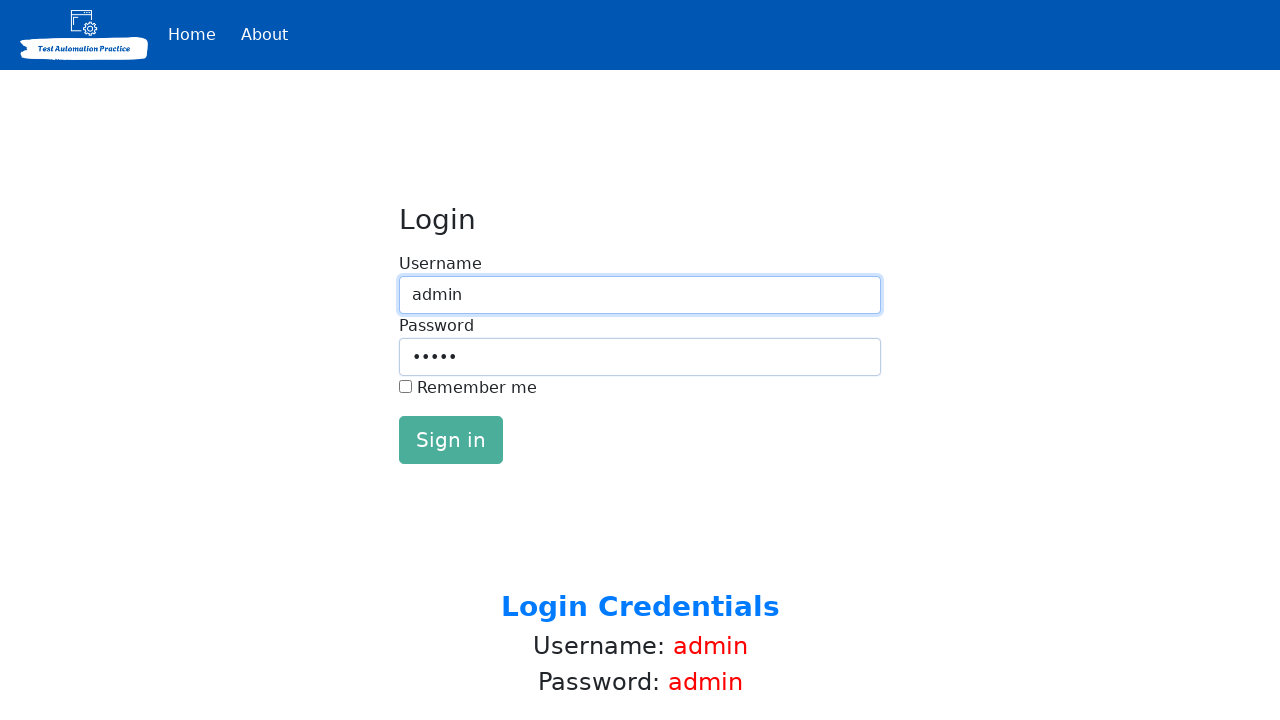

Clicked login button to submit credentials at (451, 440) on #loginButton
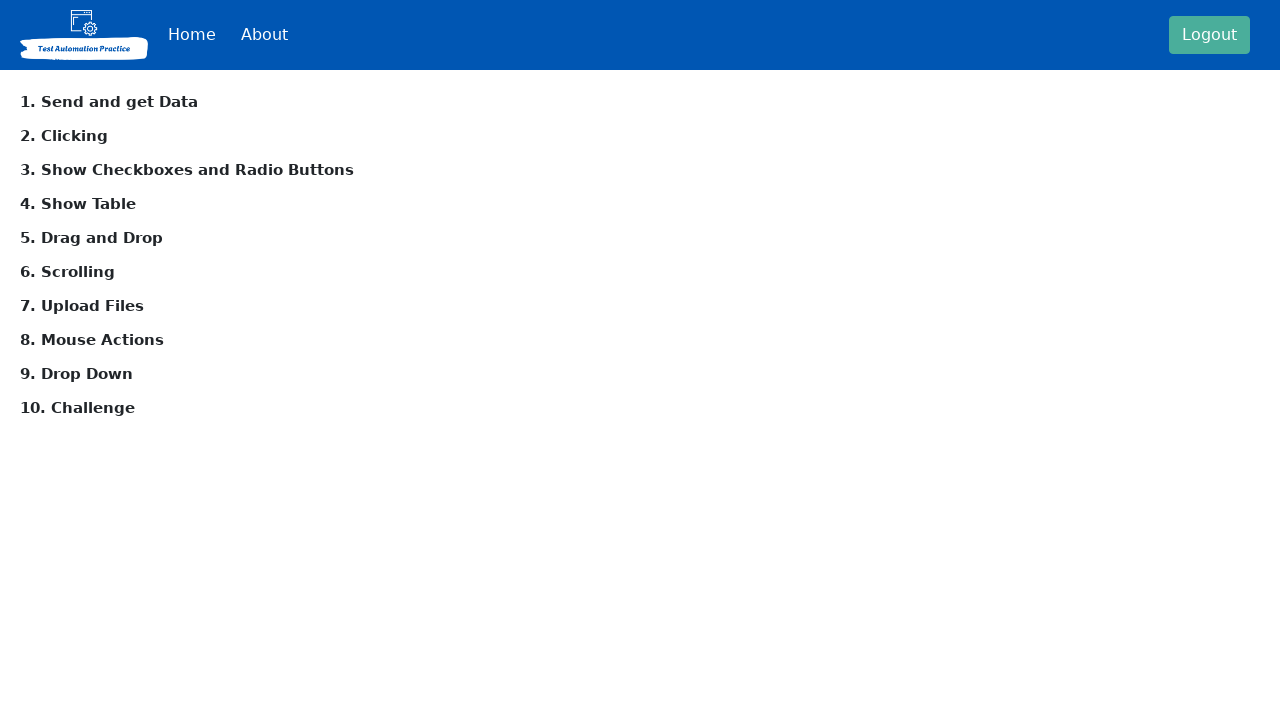

Successfully navigated to main page after login
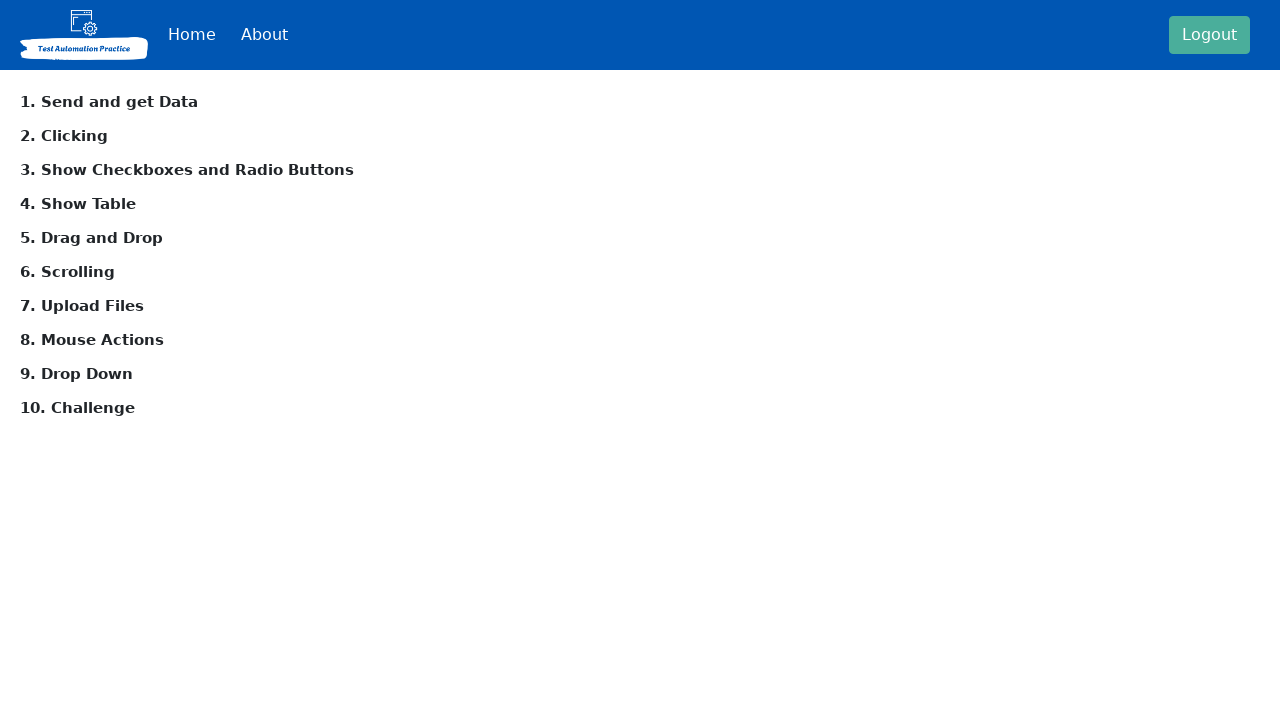

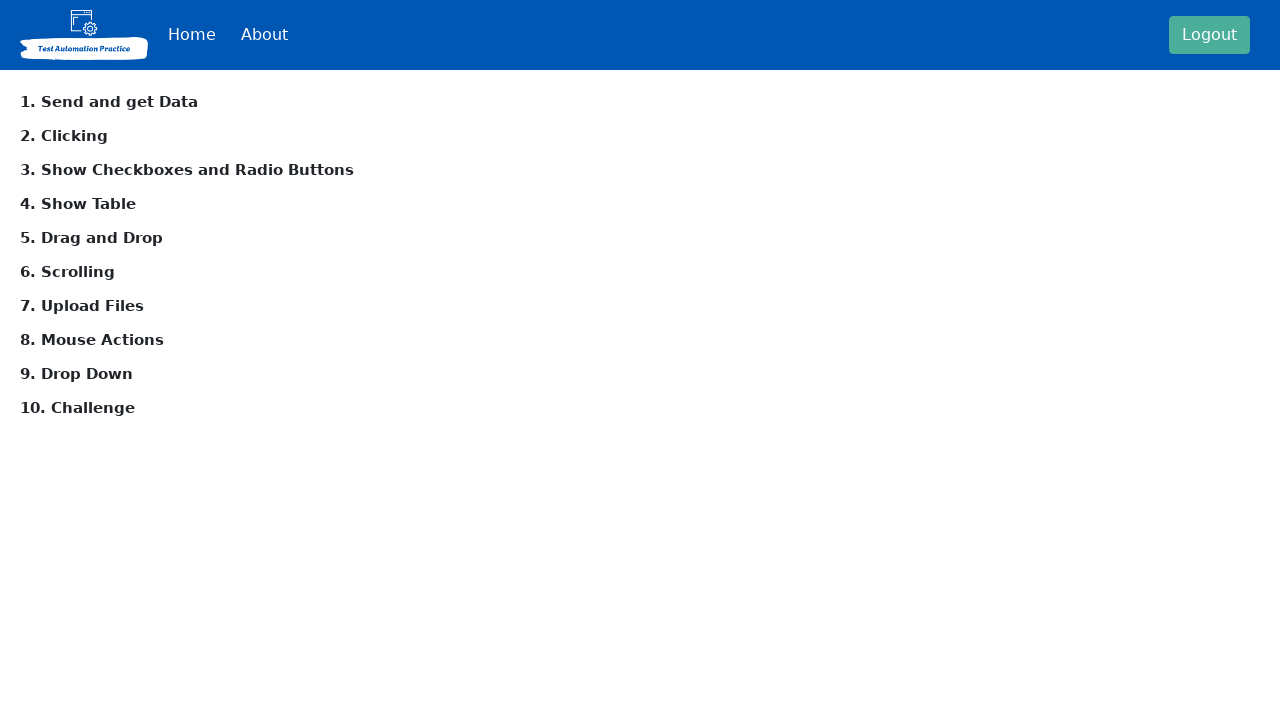